Verifies that the Automation Exercise homepage loads correctly by checking the current URL and page title match expected values

Starting URL: https://automationexercise.com/

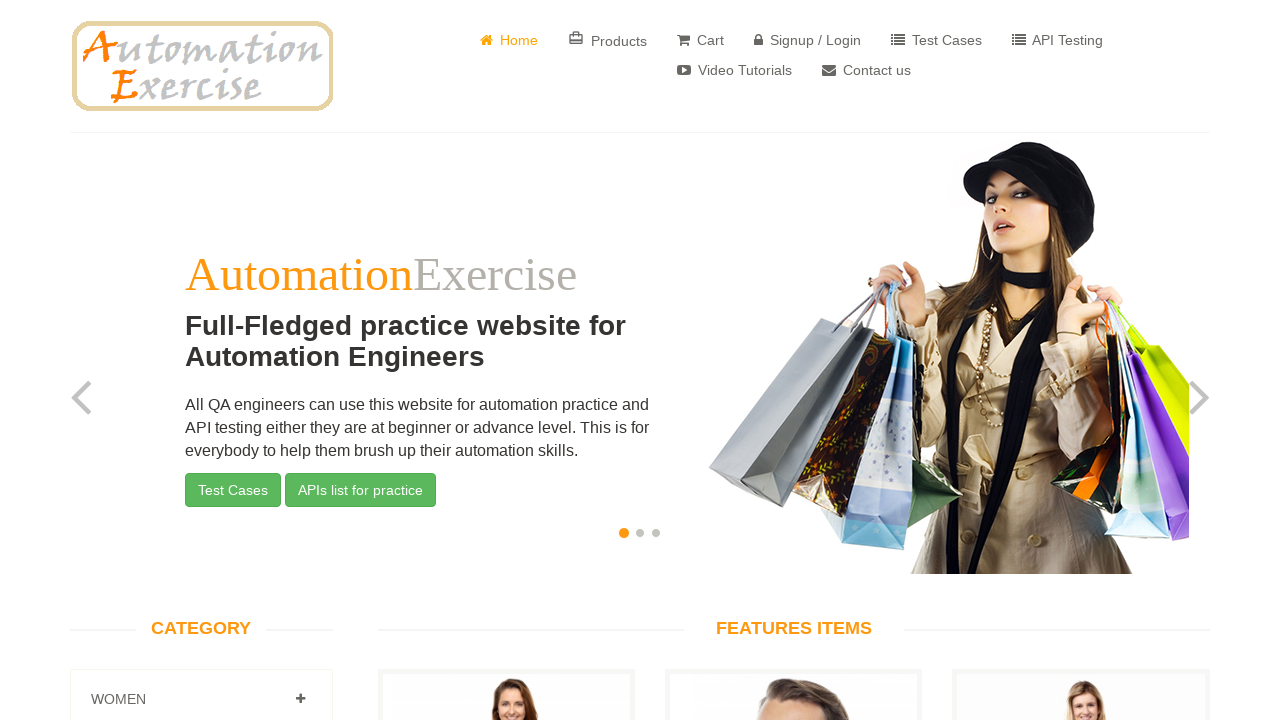

Verified current URL matches expected URL https://automationexercise.com/
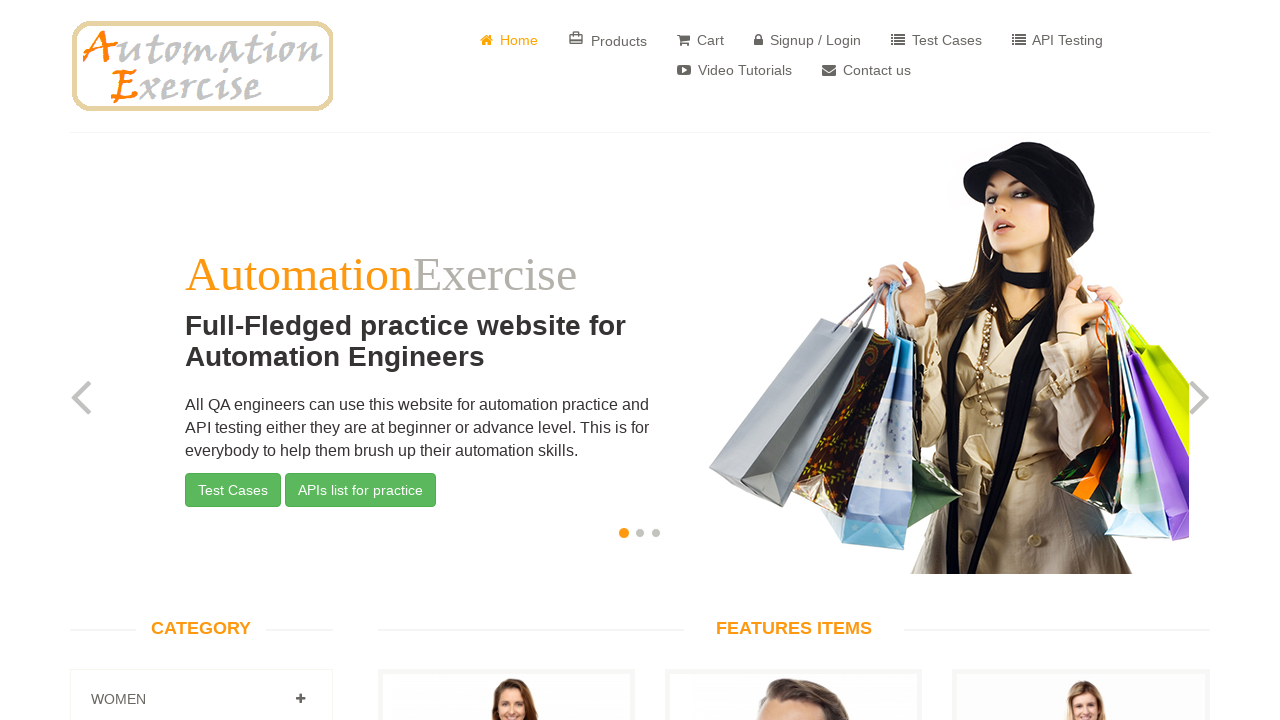

Verified page title matches expected title 'Automation Exercise'
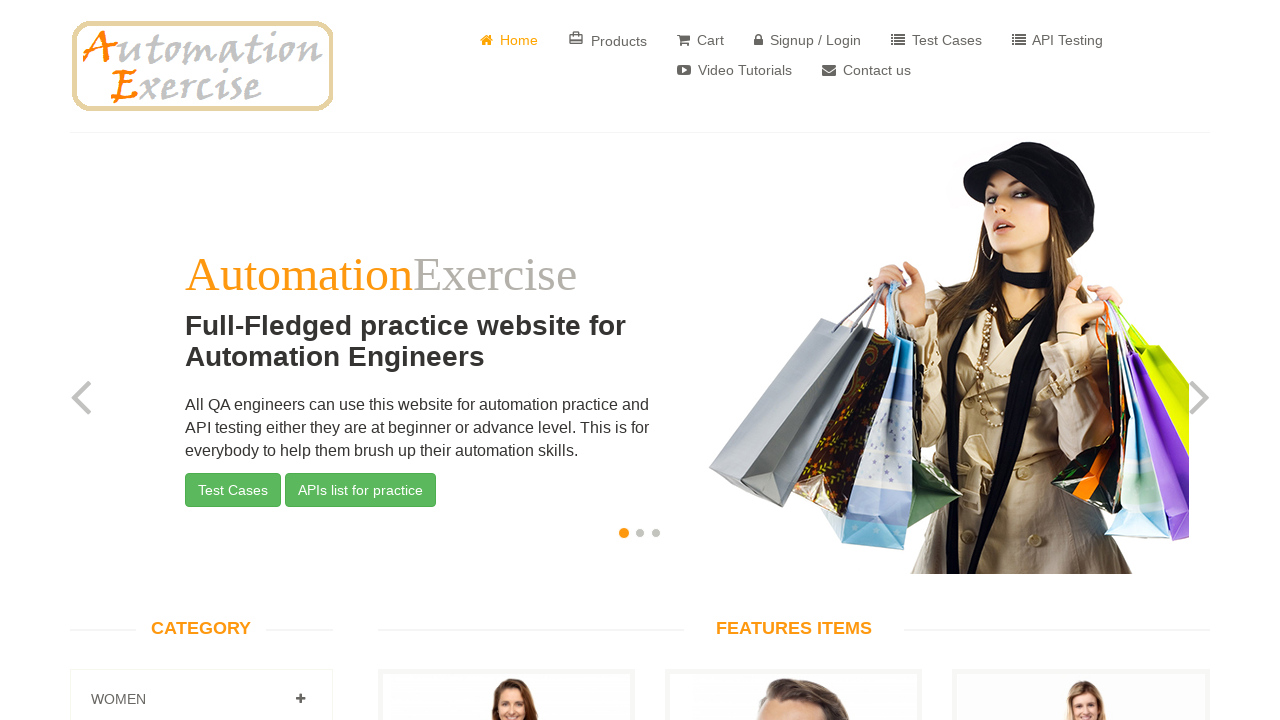

Printed current URL verification: https://automationexercise.com/
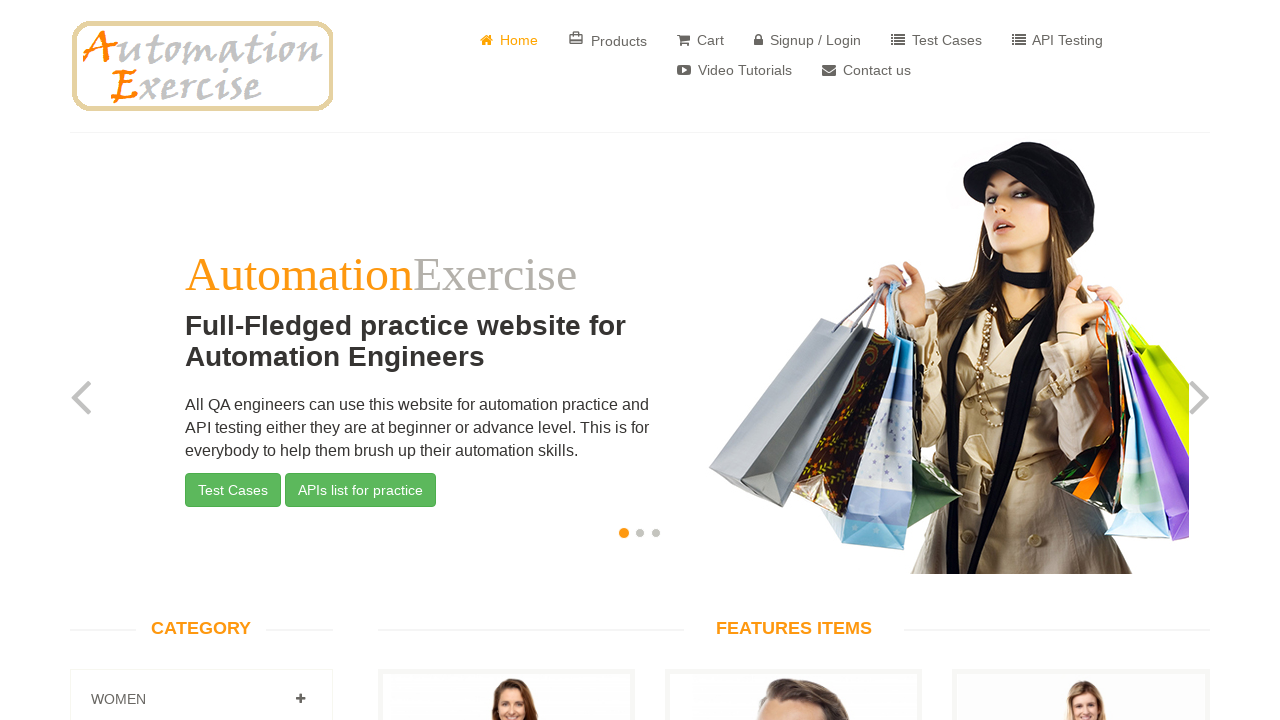

Printed page title verification: Automation Exercise
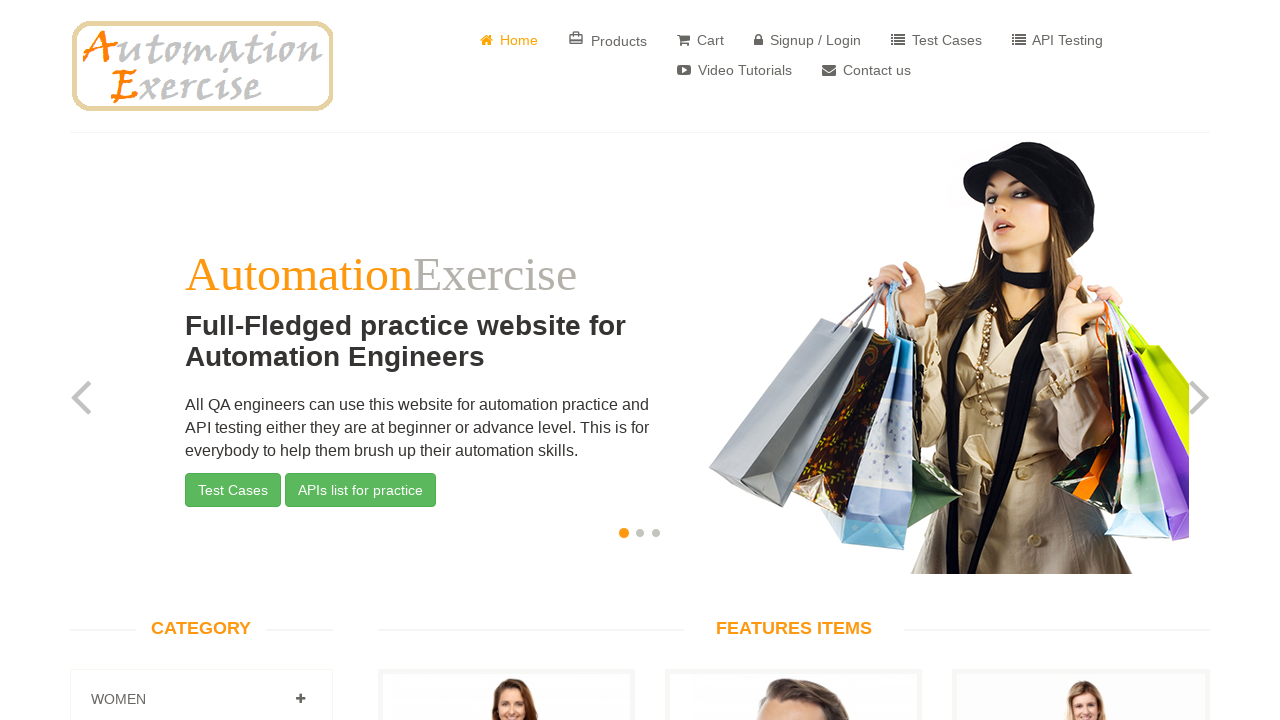

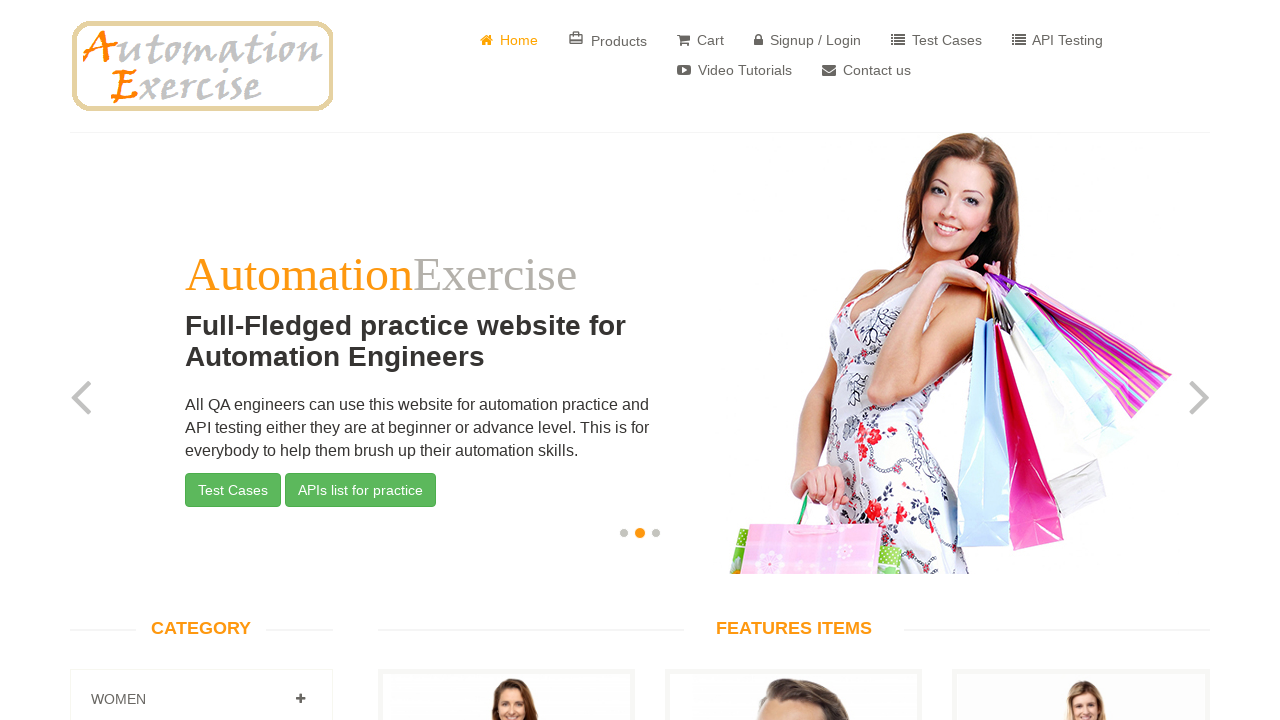